Tests adding a single item (Potato) to cart using a utility function approach

Starting URL: https://rahulshettyacademy.com/seleniumPractise/#/

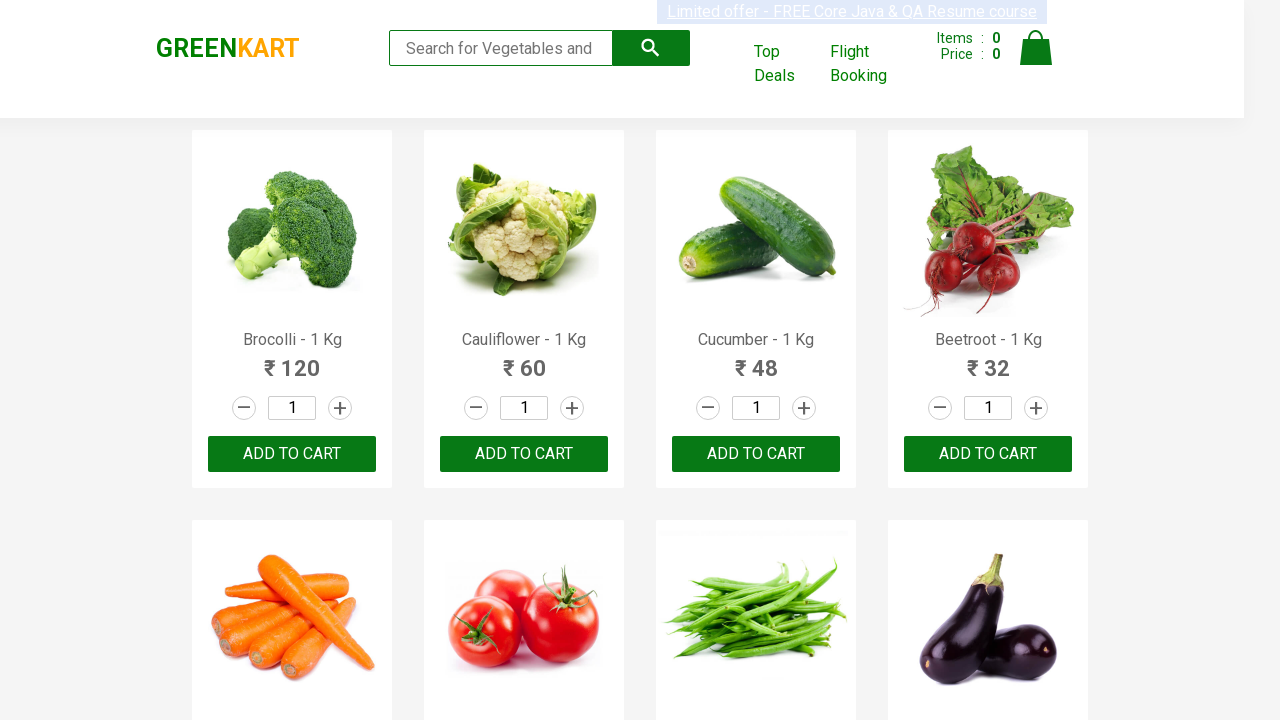

Located all product name elements on the page
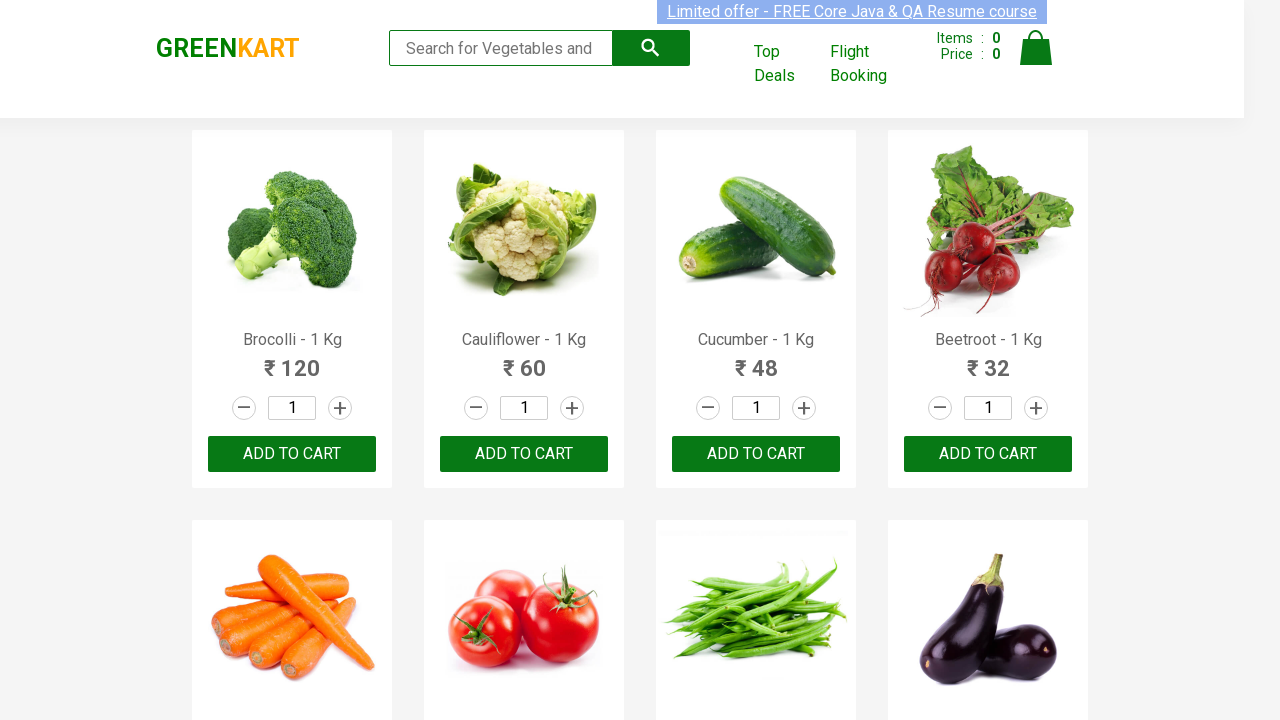

Retrieved text content from product 1
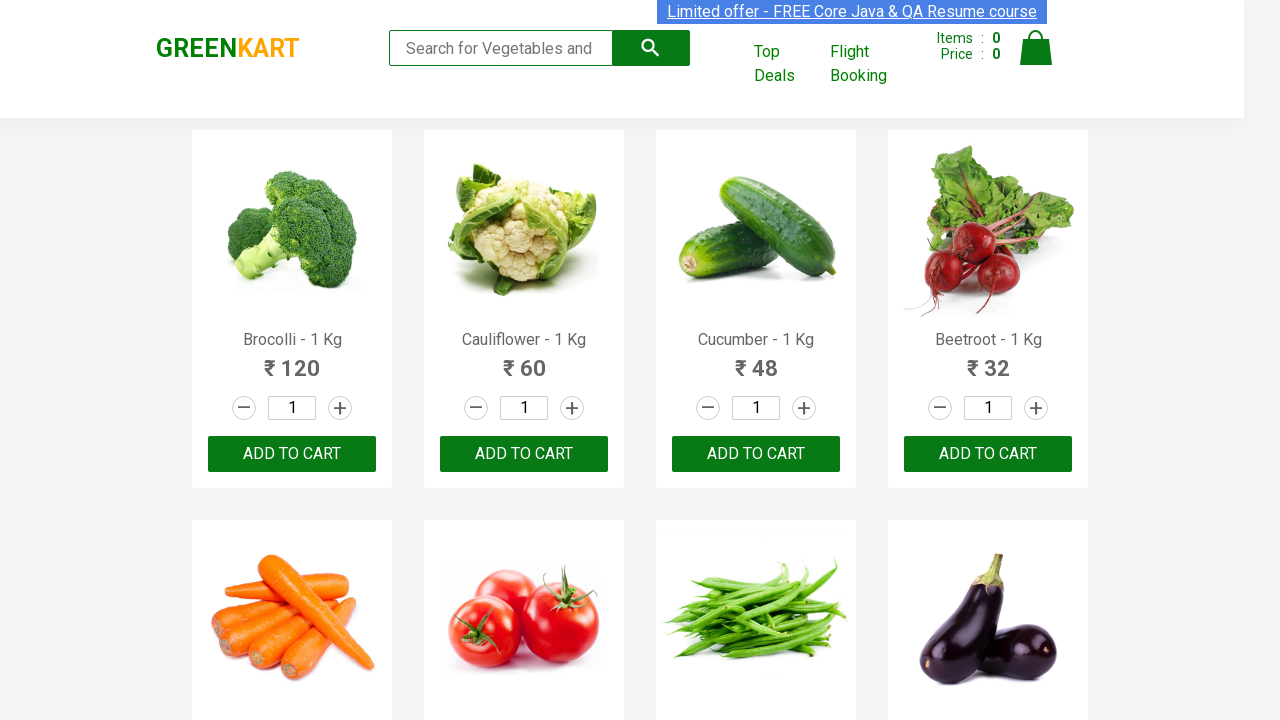

Retrieved text content from product 2
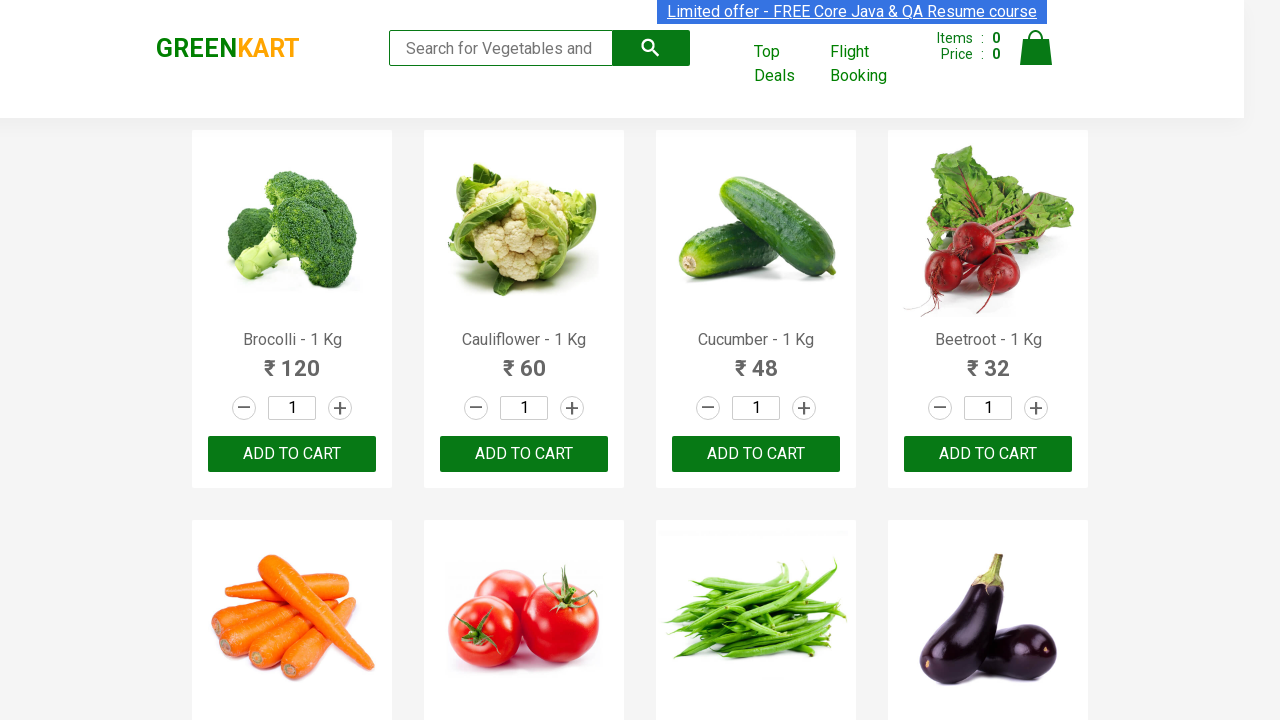

Retrieved text content from product 3
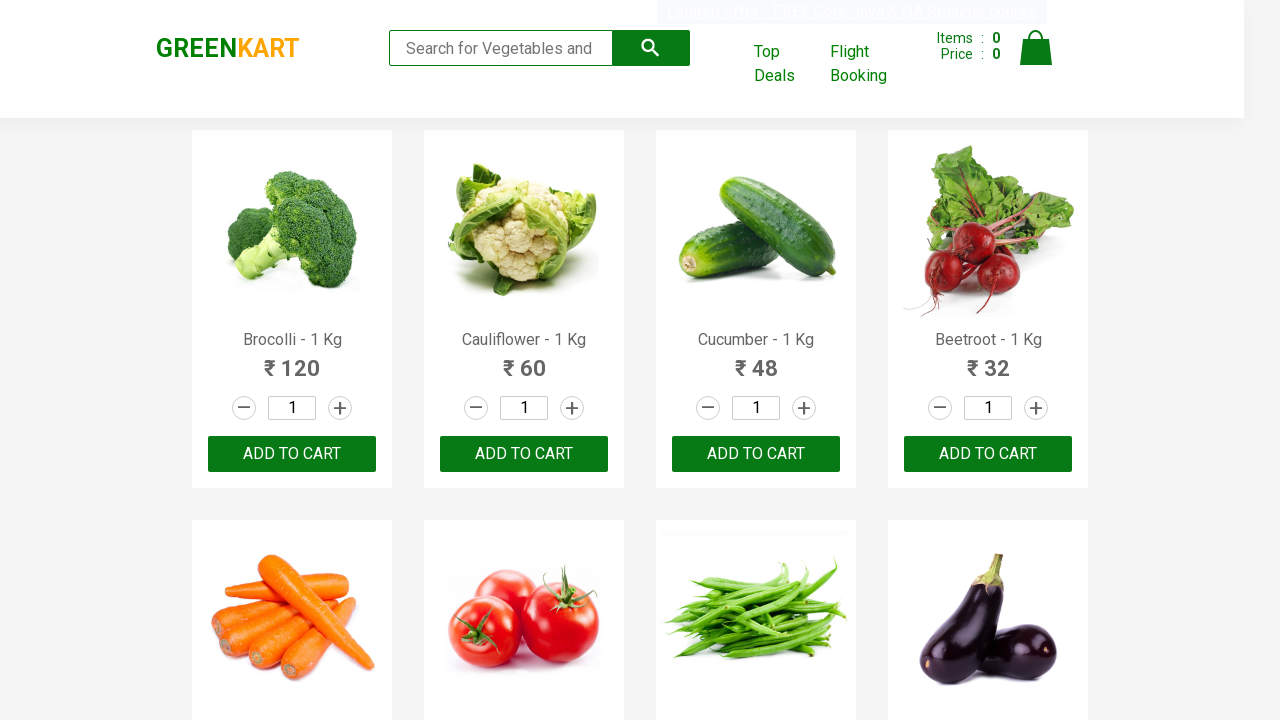

Retrieved text content from product 4
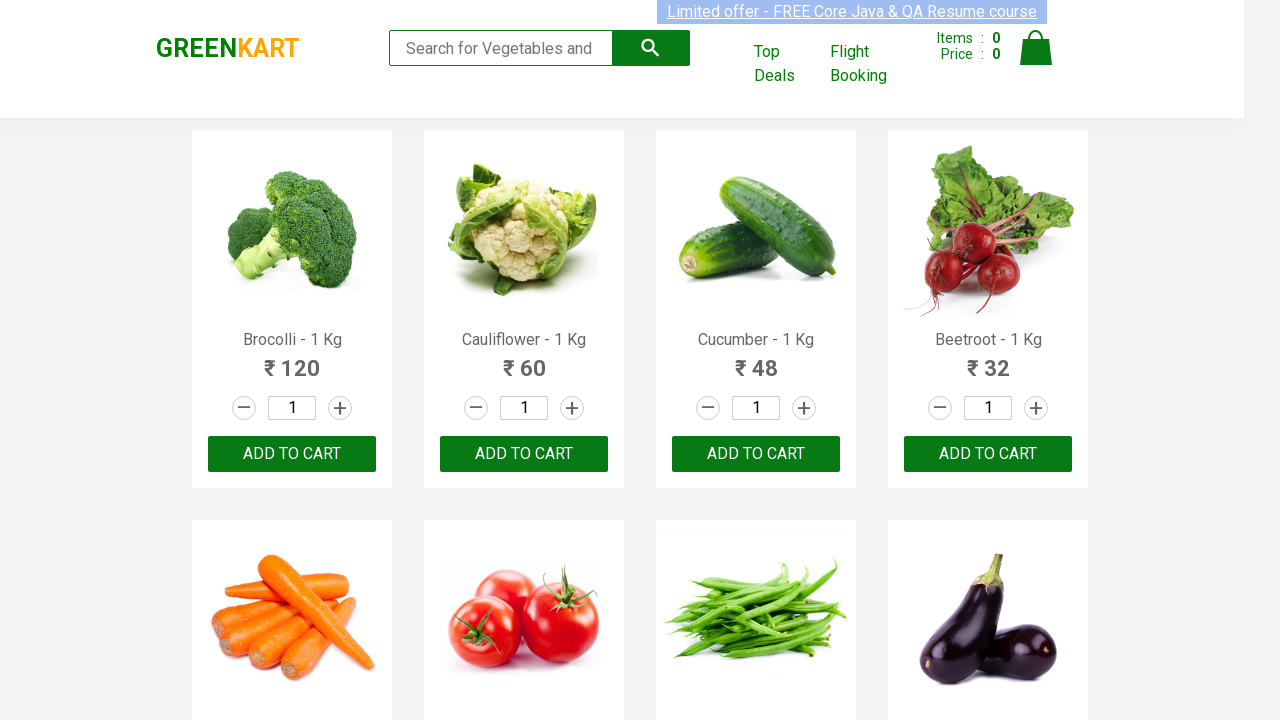

Retrieved text content from product 5
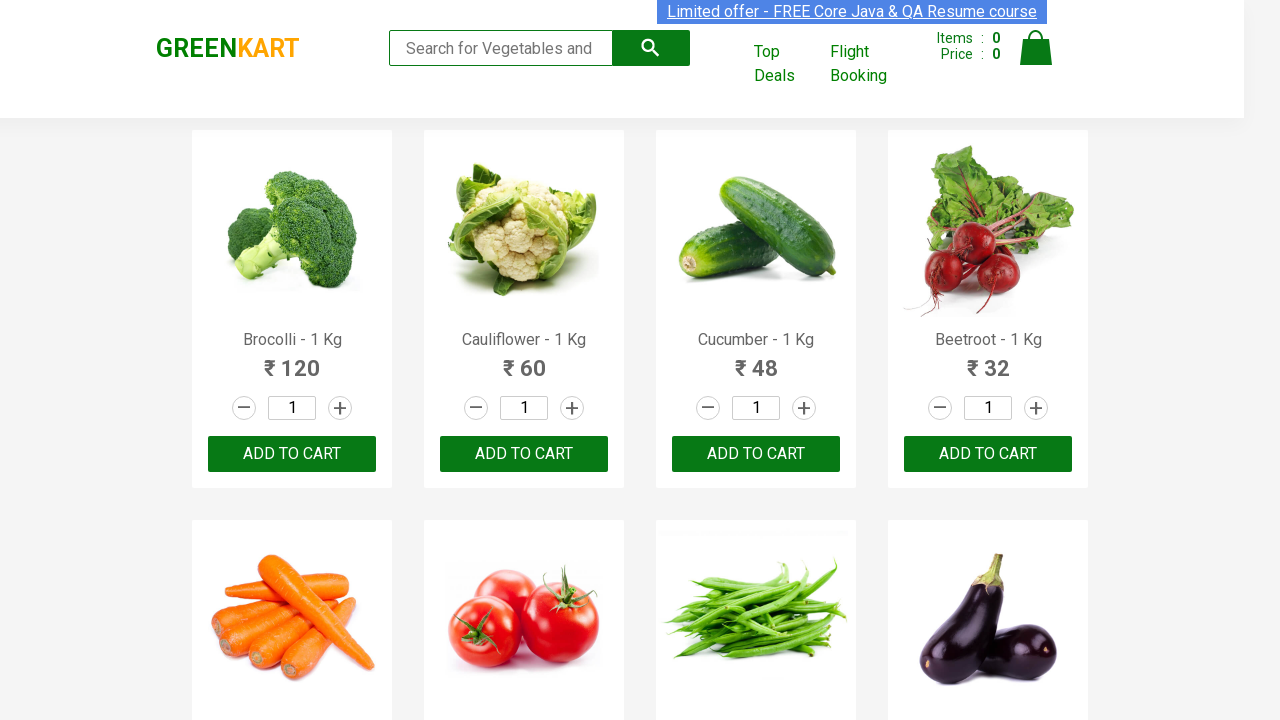

Retrieved text content from product 6
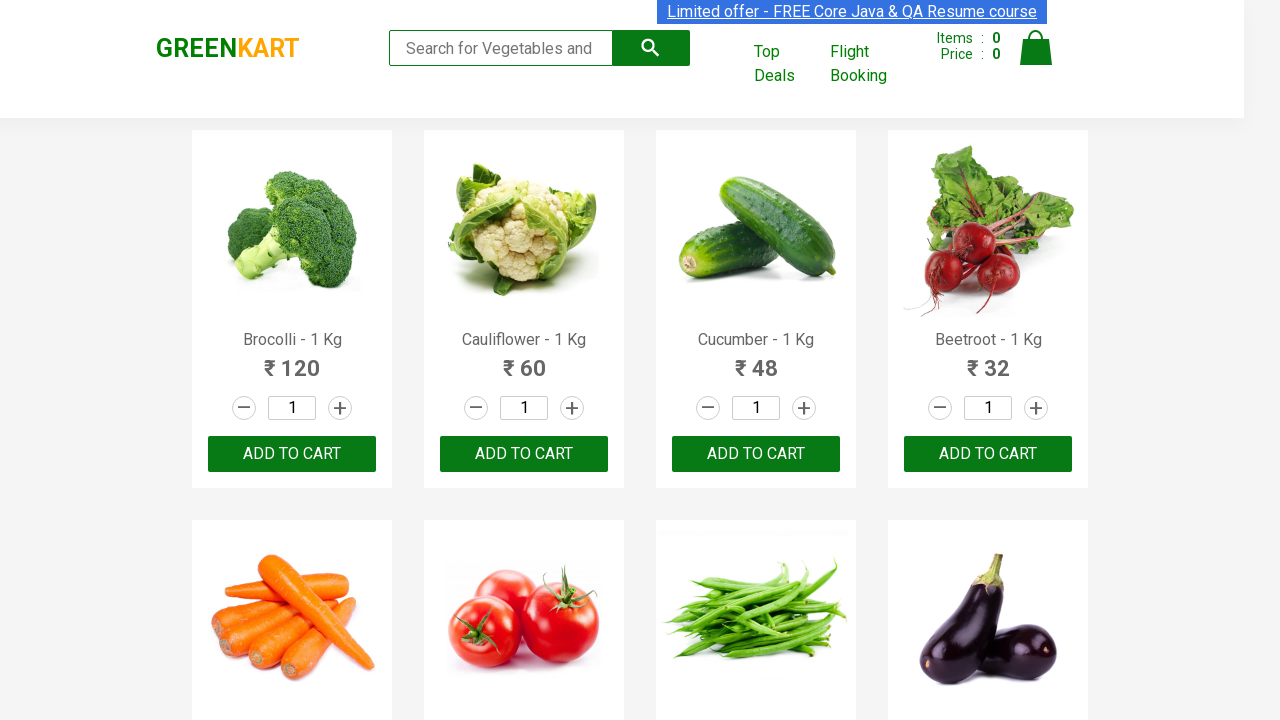

Retrieved text content from product 7
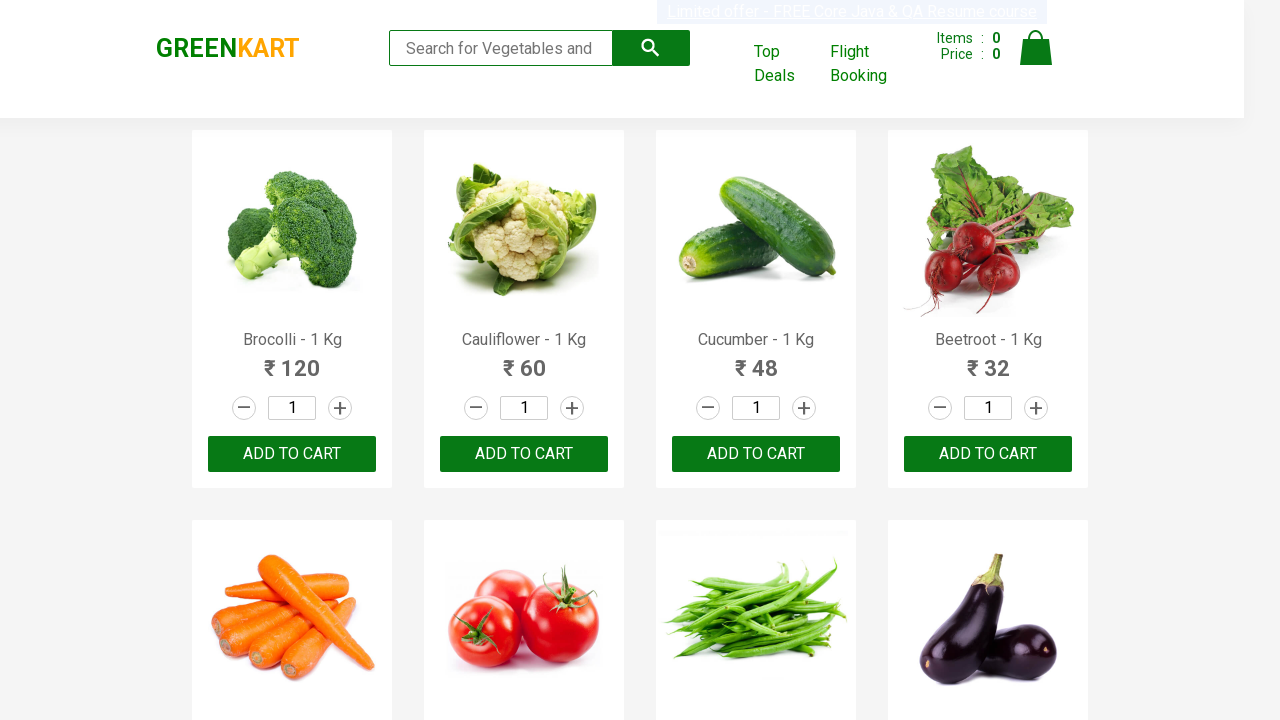

Retrieved text content from product 8
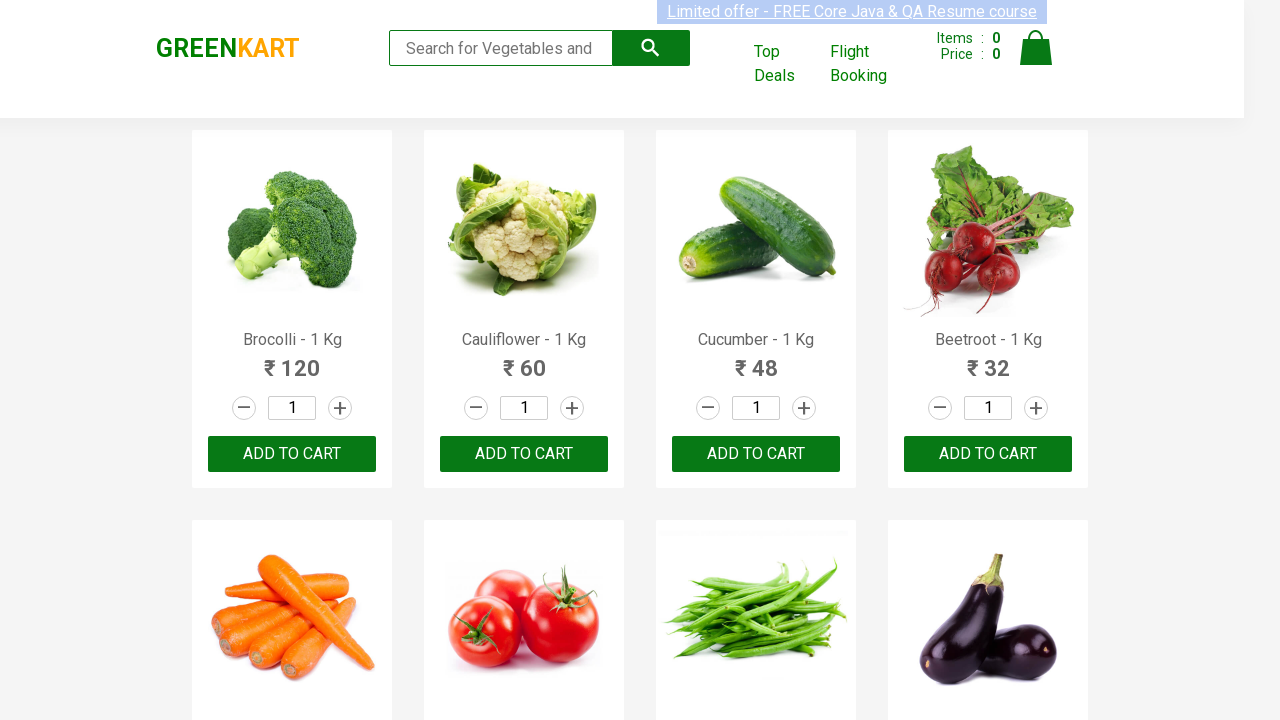

Retrieved text content from product 9
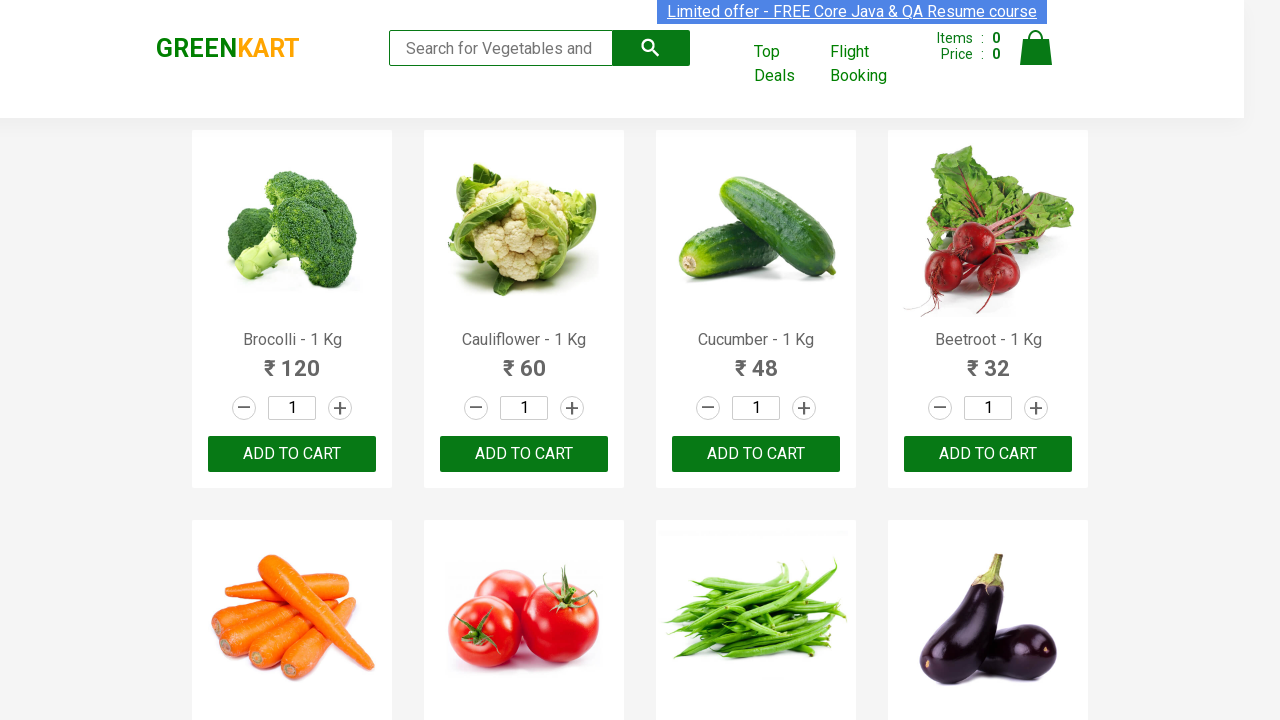

Retrieved text content from product 10
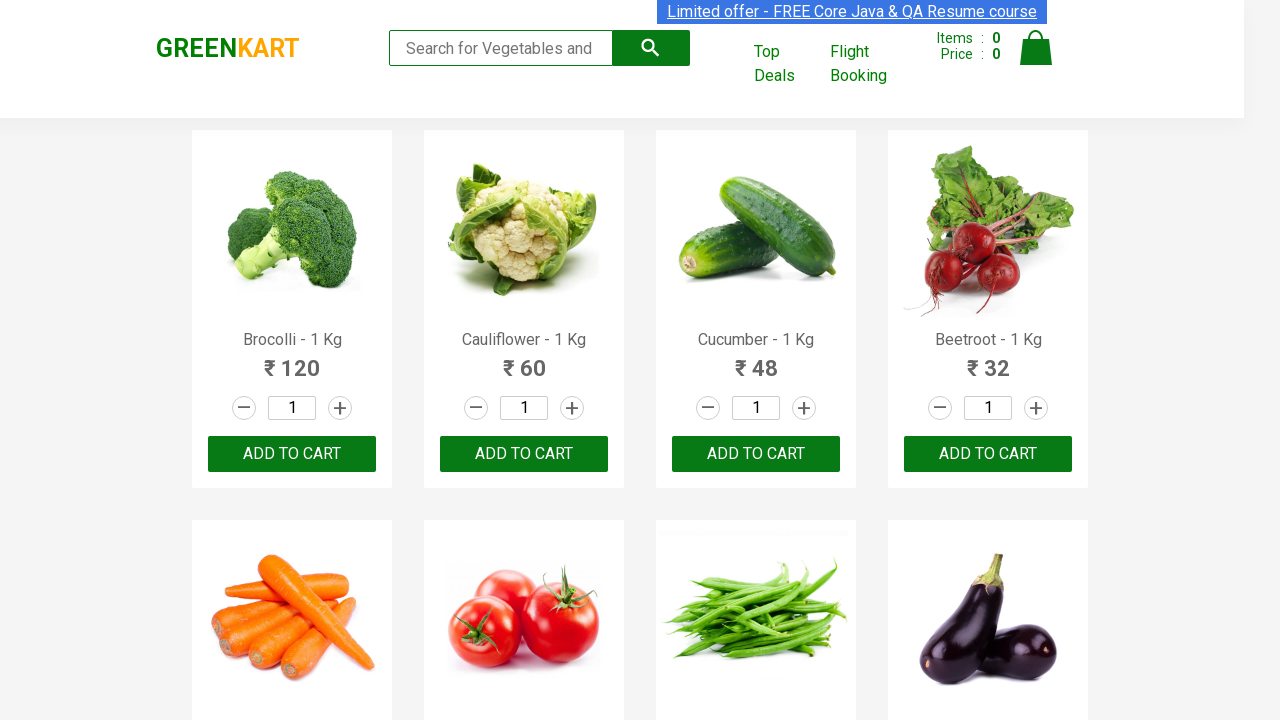

Retrieved text content from product 11
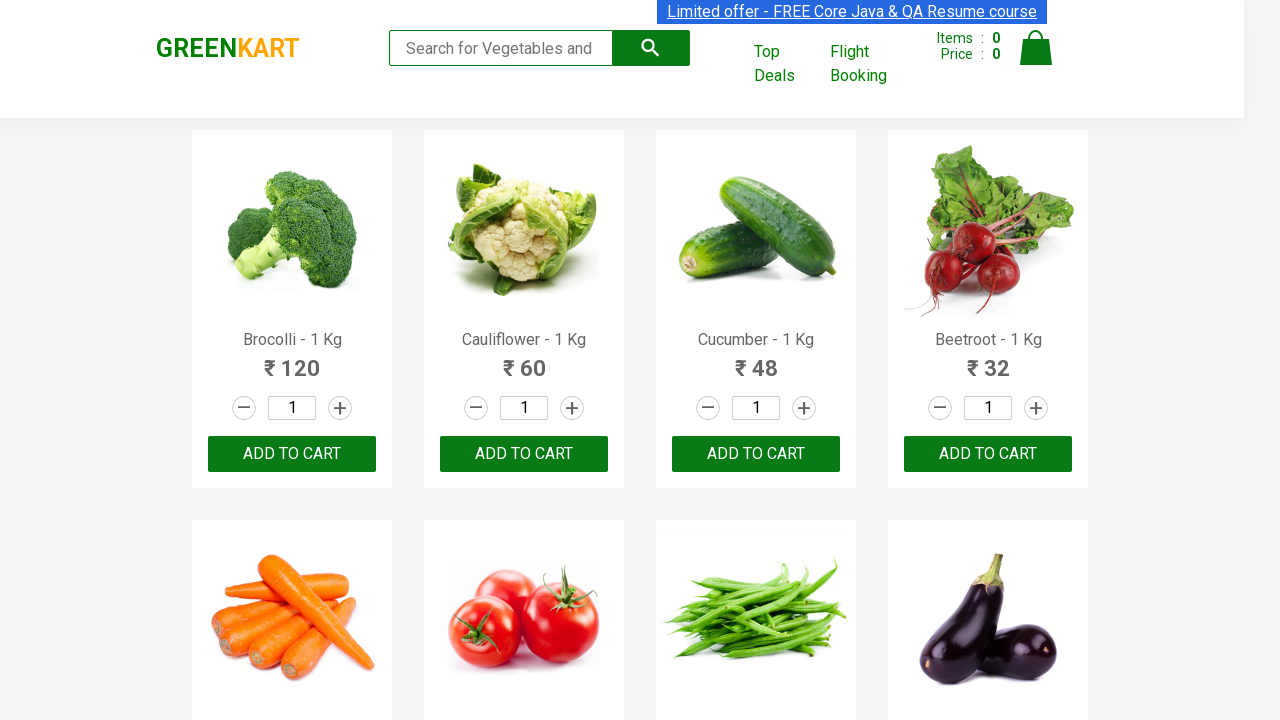

Clicked 'ADD TO CART' button for Potato product at (756, 360) on div.product-action button[type='button'] >> nth=10
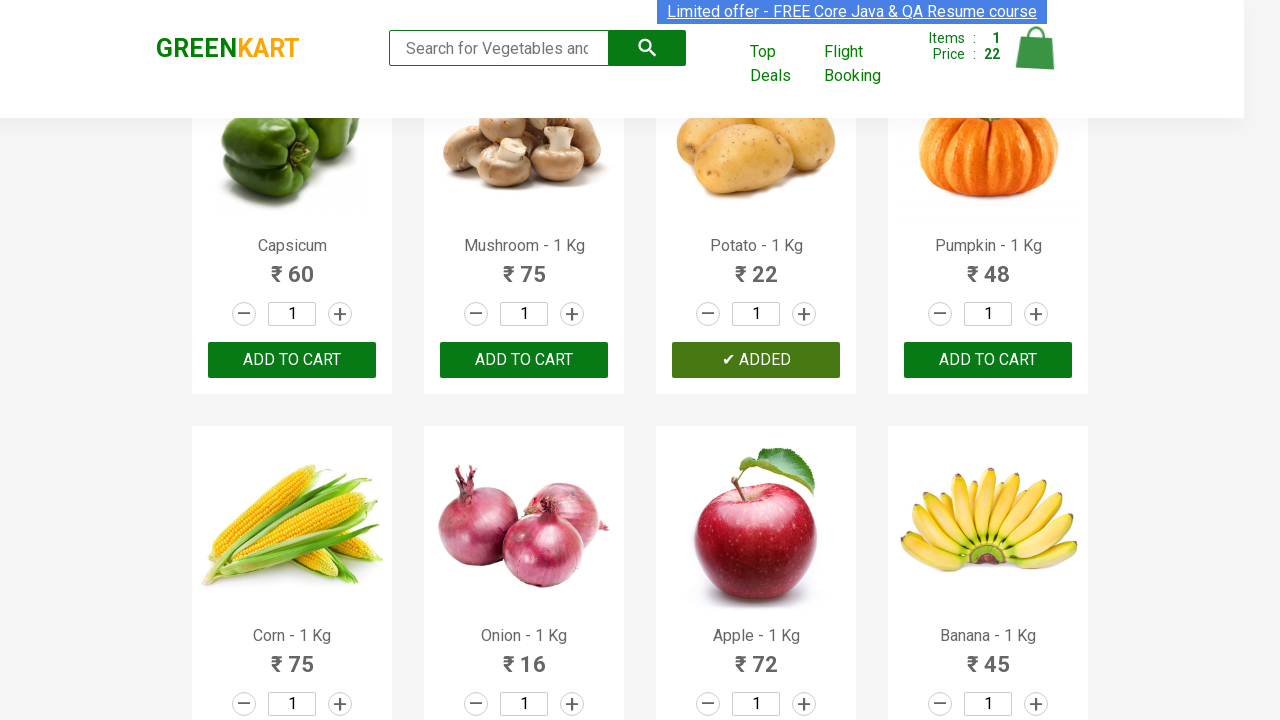

Waited 2 seconds for cart to update
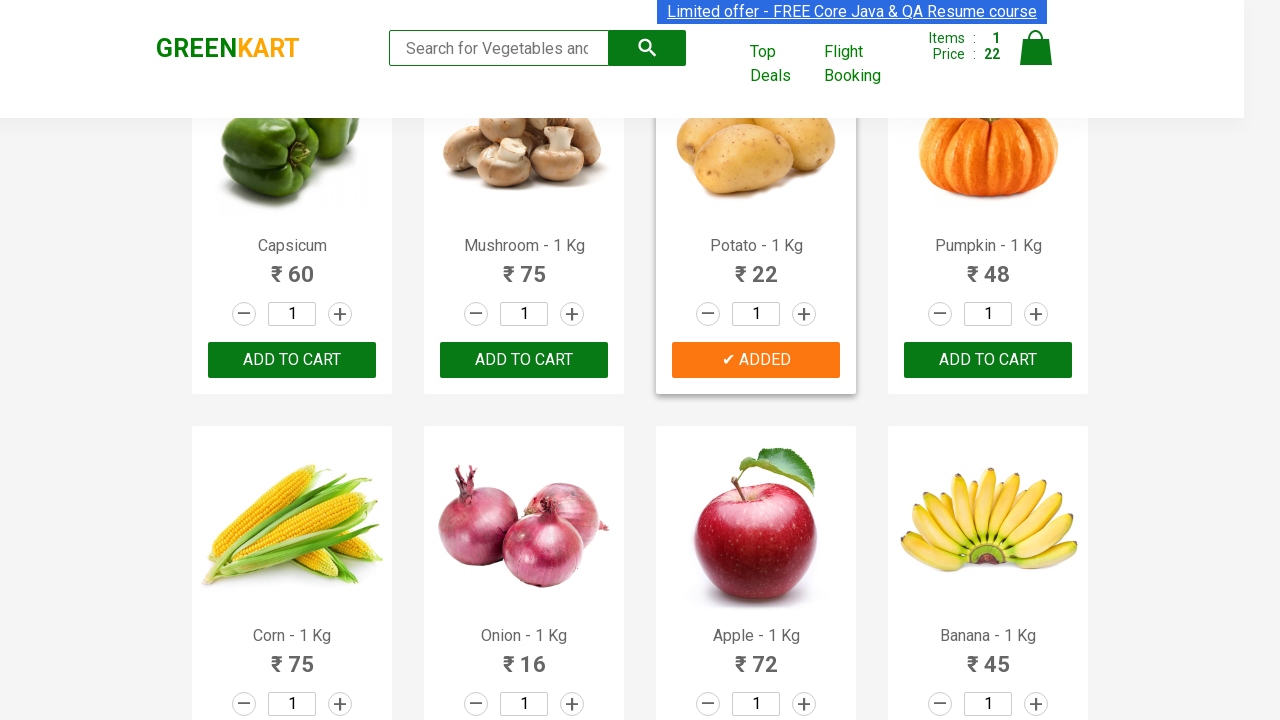

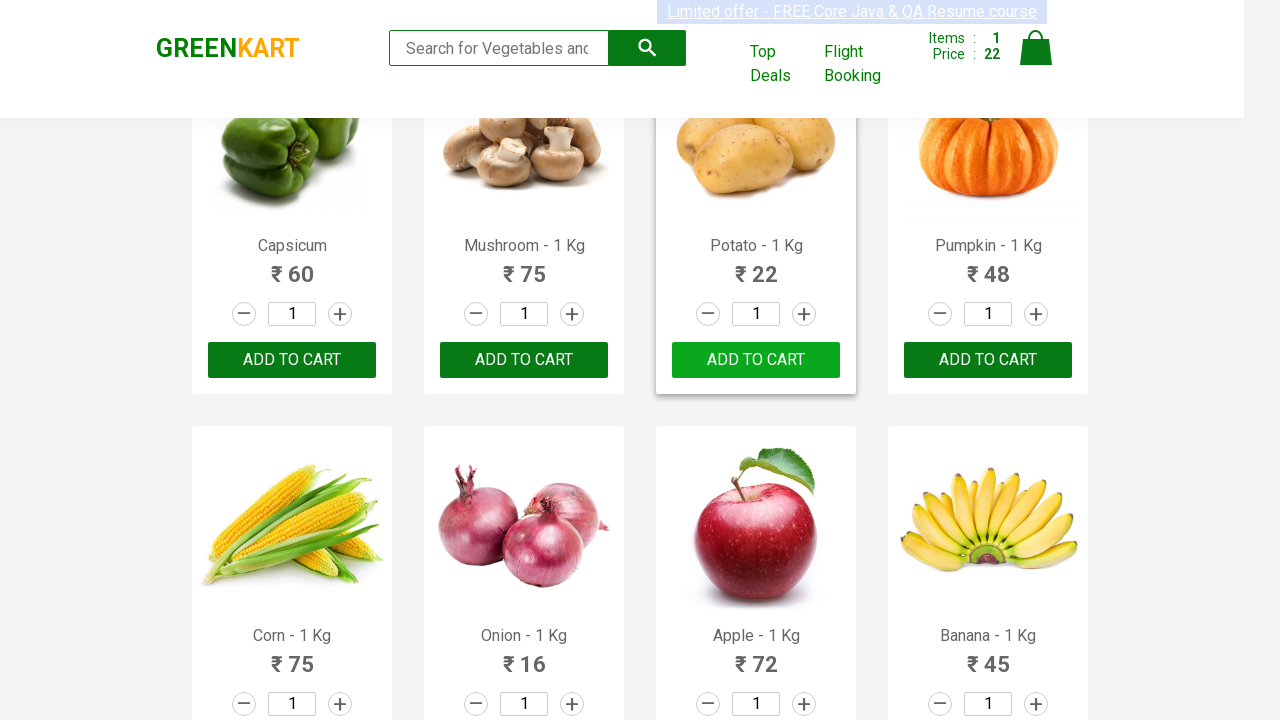